Tests registration form validation by submitting without password confirmation

Starting URL: https://www.kasa.live/

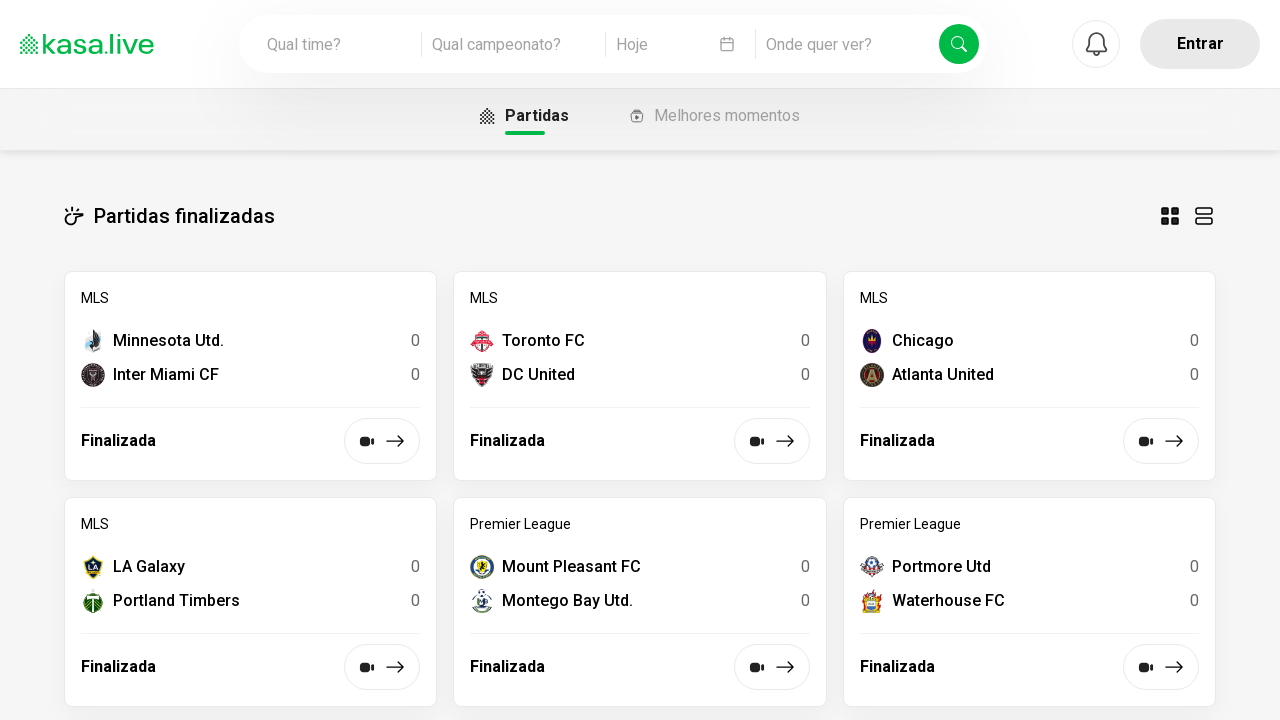

Clicked 'Entrar' button to open login/registration dialog at (1200, 44) on .chakra-button.css-ovdjqs[data-cy='btn-trigger-profile']
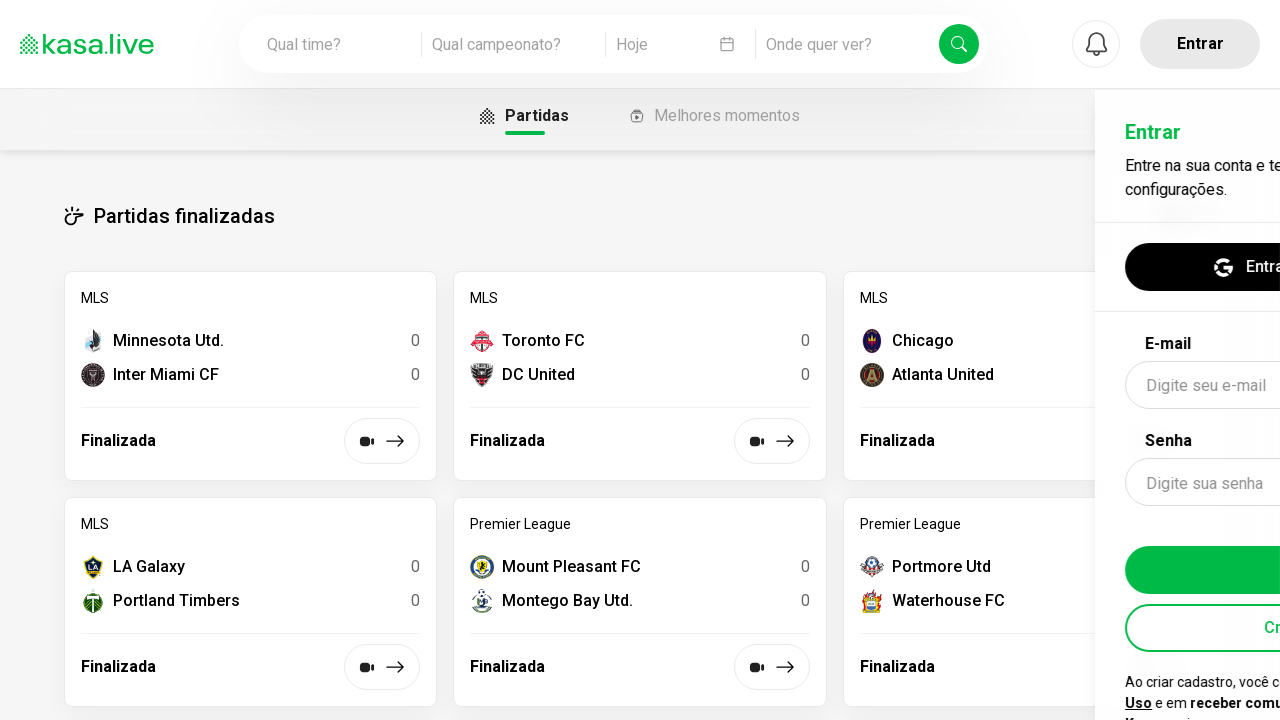

Clicked 'Criar conta' button to switch to registration form at (1070, 546) on .chakra-button.css-1f4izxt[data-cy='login-createAccount']
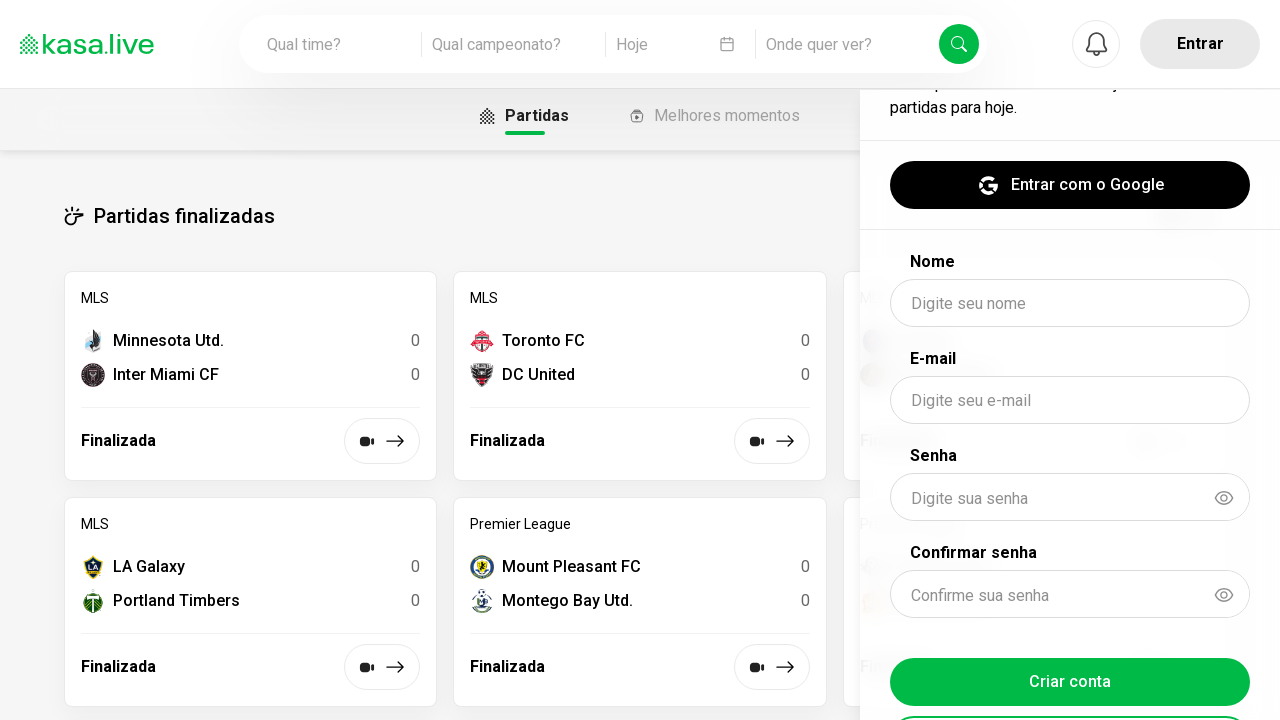

Filled name field with 'Testezeiro' on #name
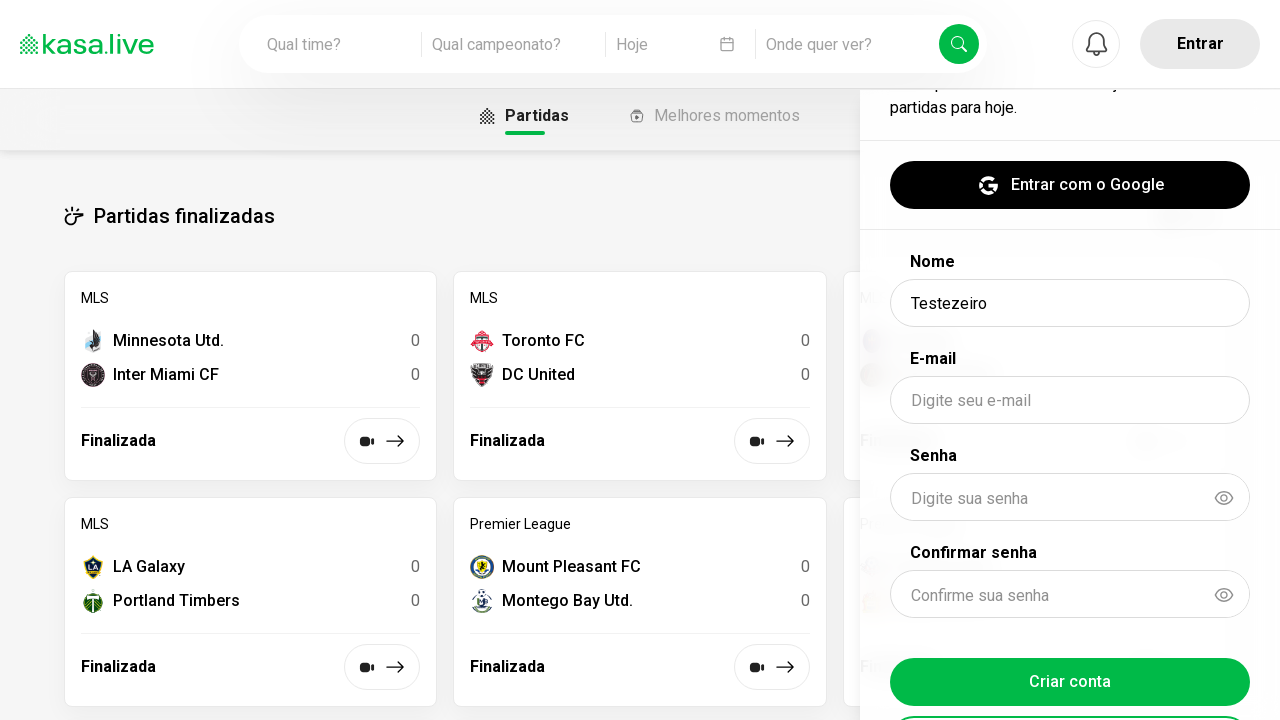

Filled email field with 'test789@example.com' on #email
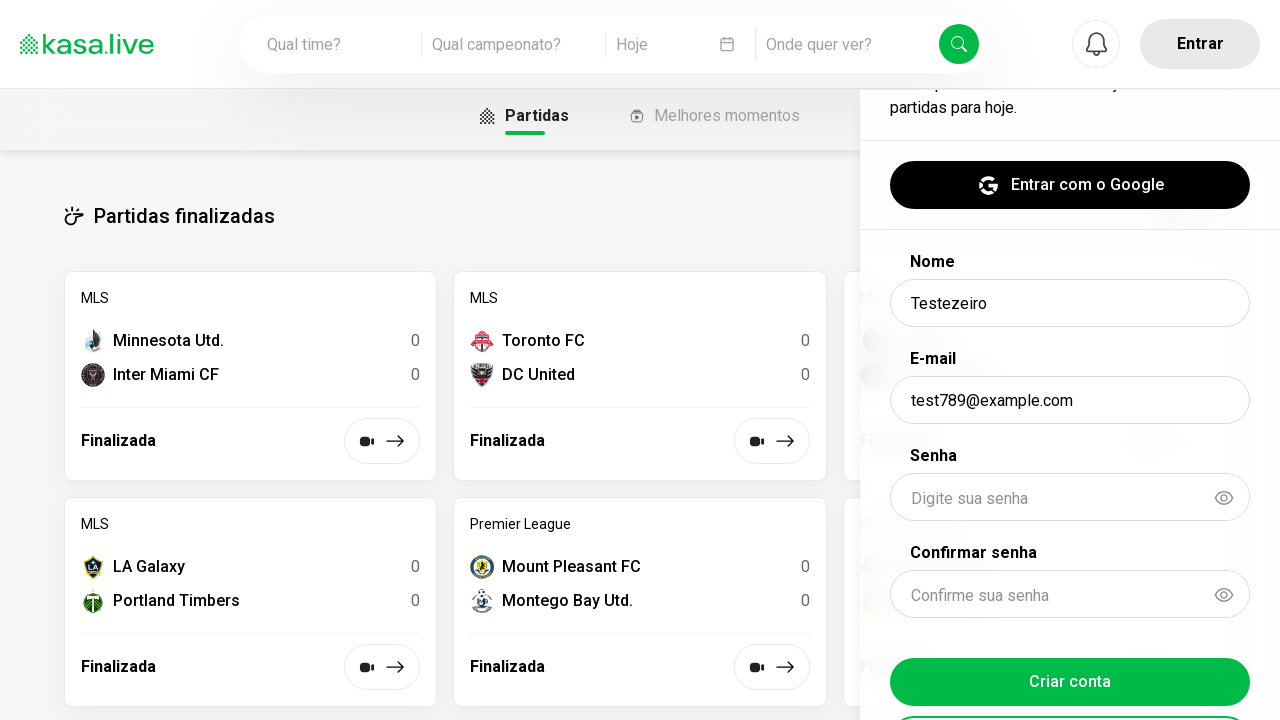

Filled password field with 'senha123' on #password
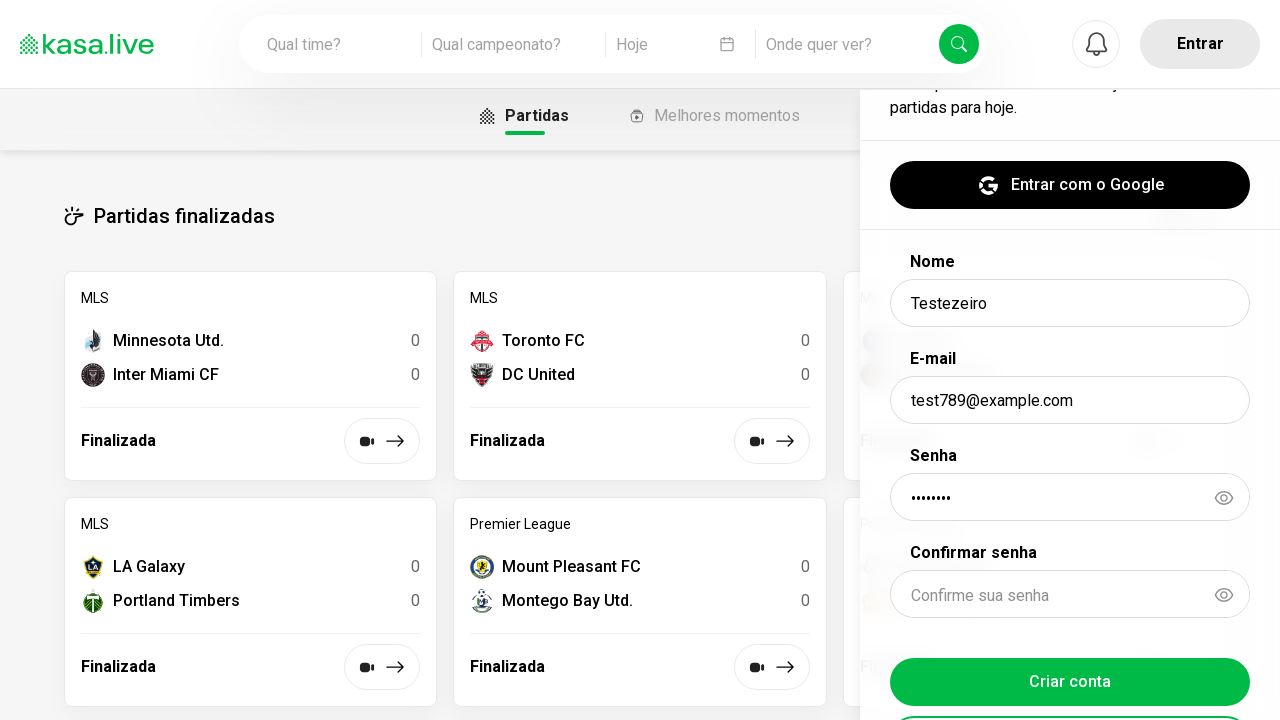

Submitted registration form without confirming password - testing validation at (1070, 682) on .chakra-button.css-ncw165[data-cy='register-submit']
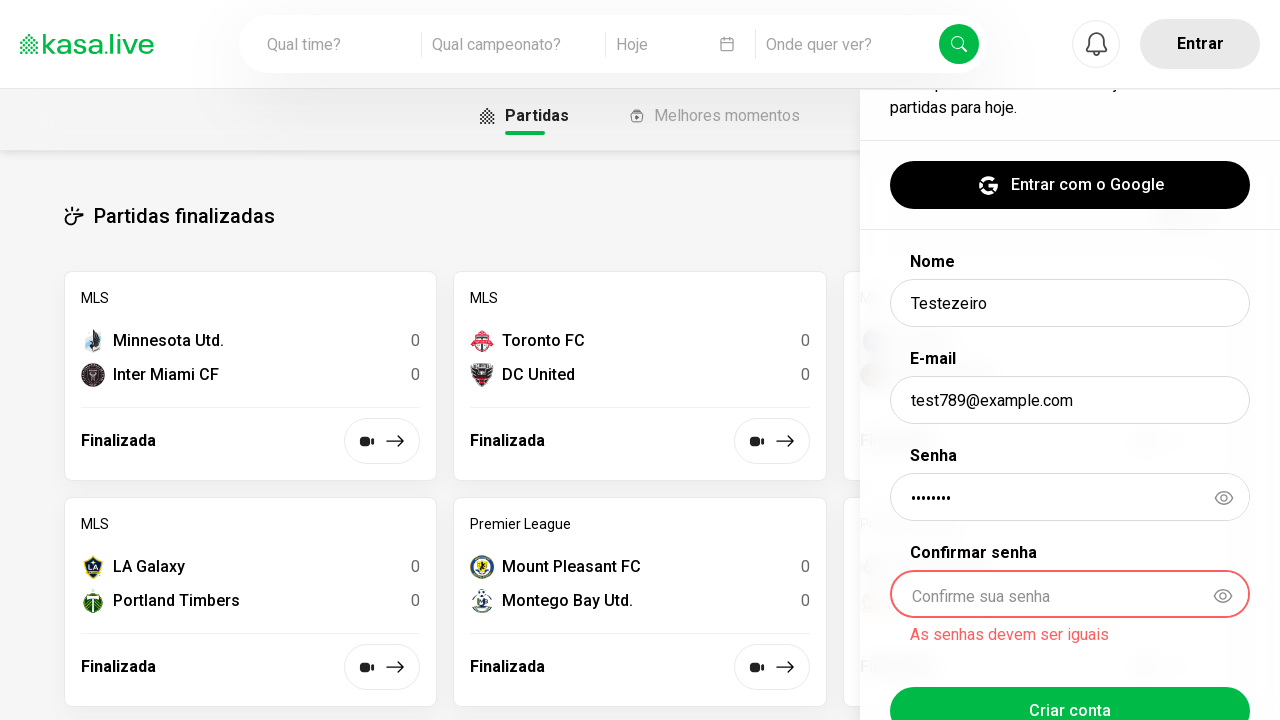

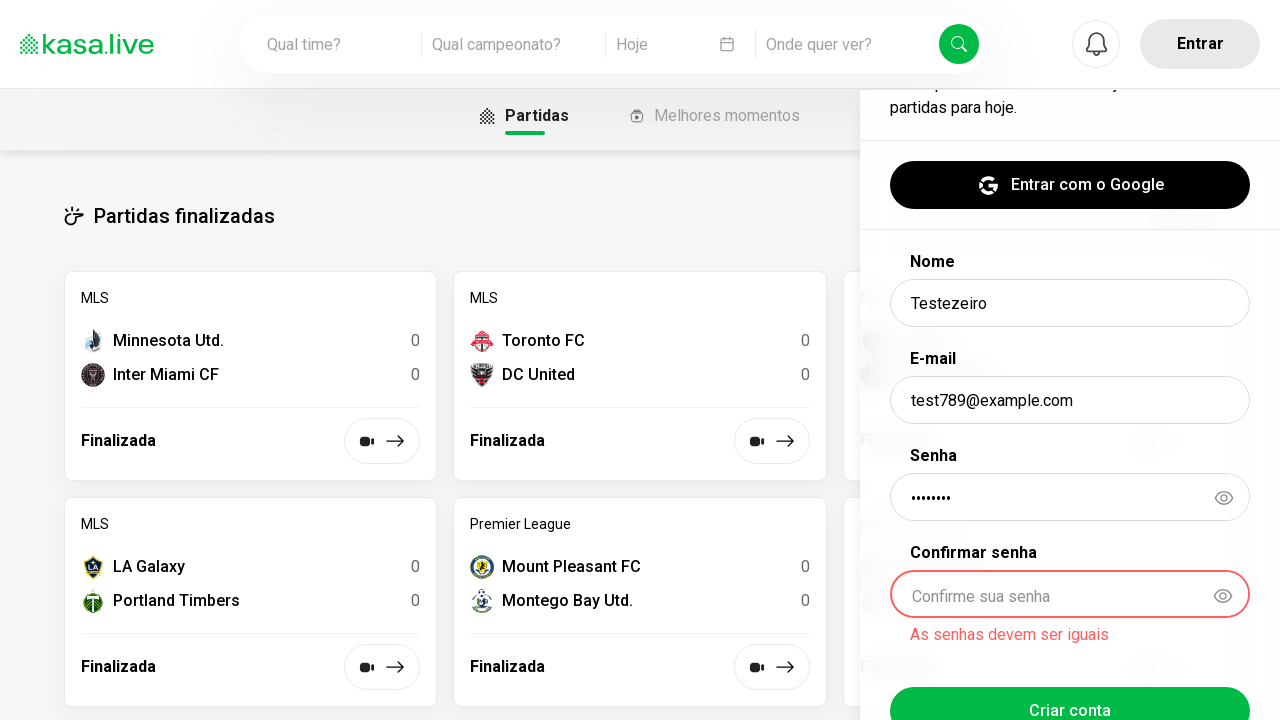